Tests filling out a practice registration form with required fields (name, email, gender, phone number) and optional fields (date of birth, hobbies, address) on the DemoQA automation practice page.

Starting URL: https://demoqa.com/automation-practice-form

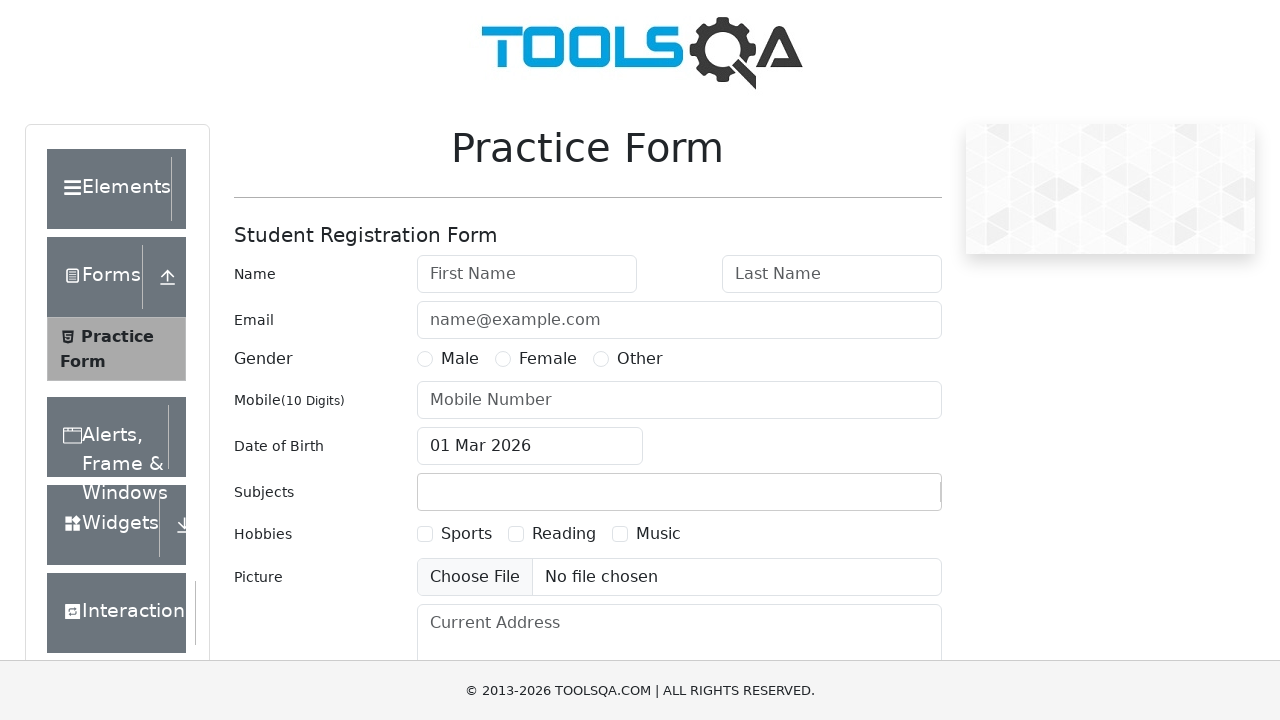

Filled first name field with 'Наталия' on #firstName
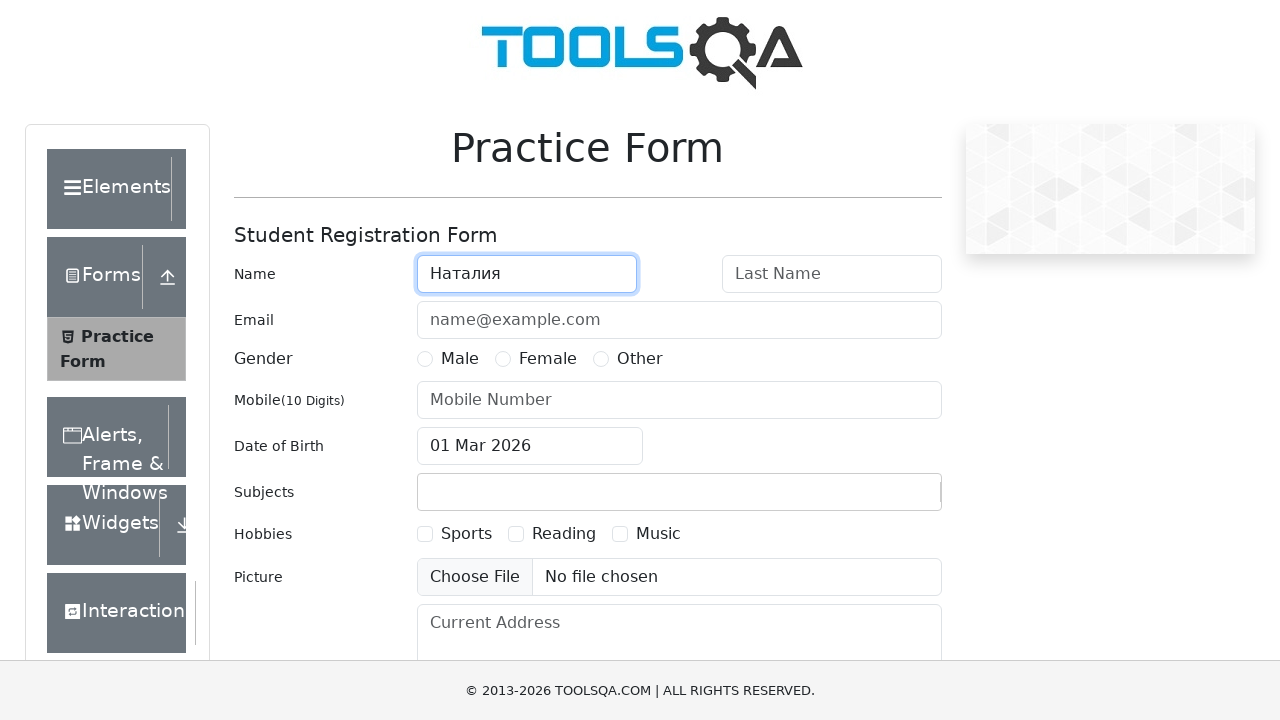

Filled last name field with 'Левочкина' on #lastName
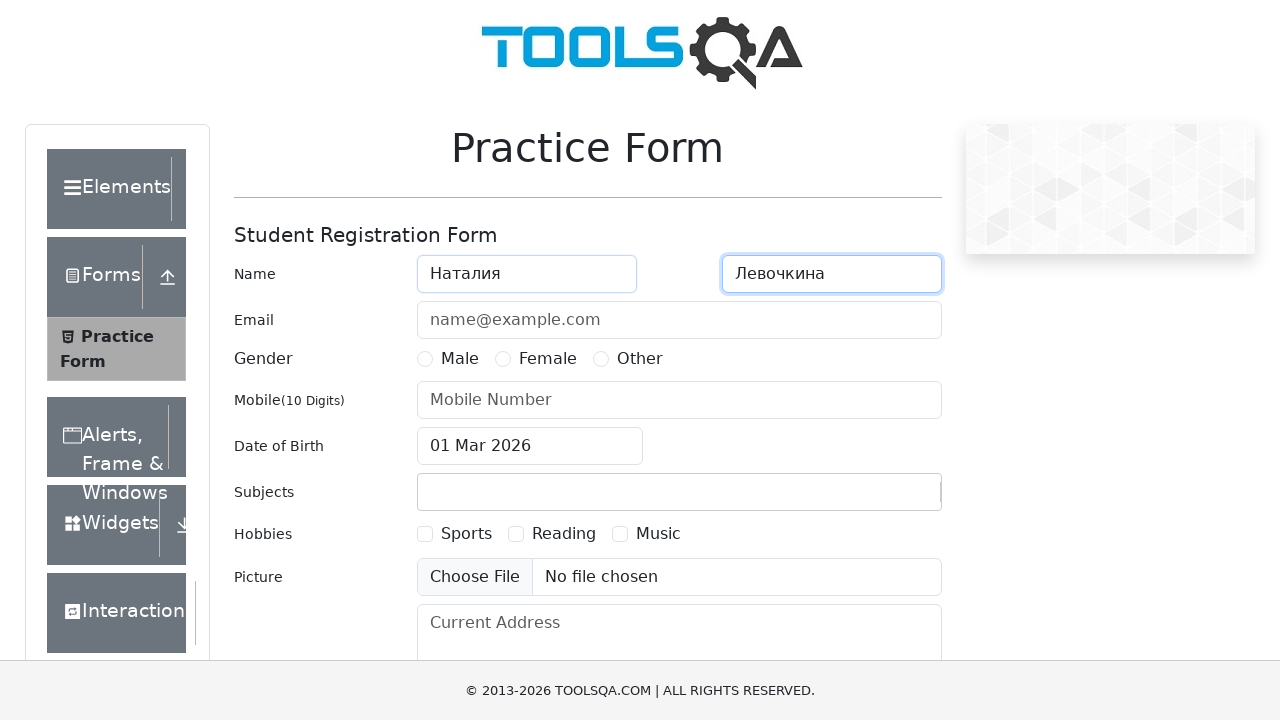

Filled email field with 'natalia@mail.ru' on #userEmail
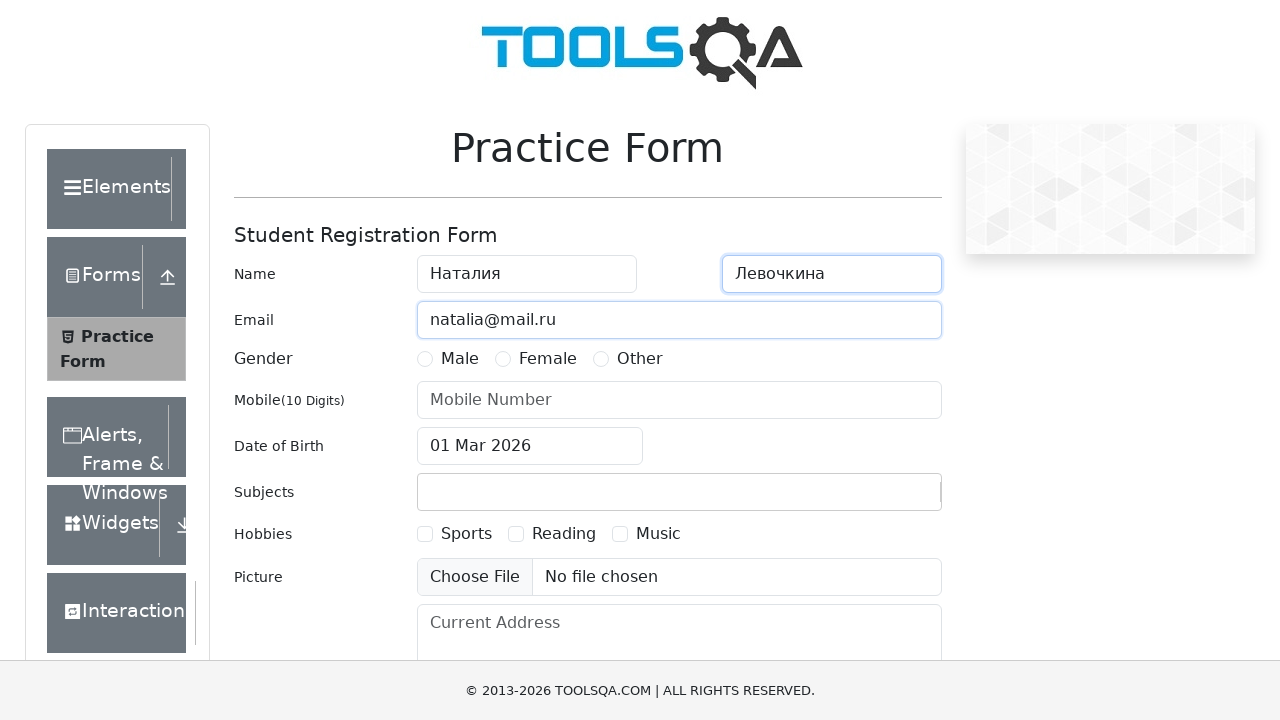

Selected Female gender option at (548, 359) on label[for="gender-radio-2"]
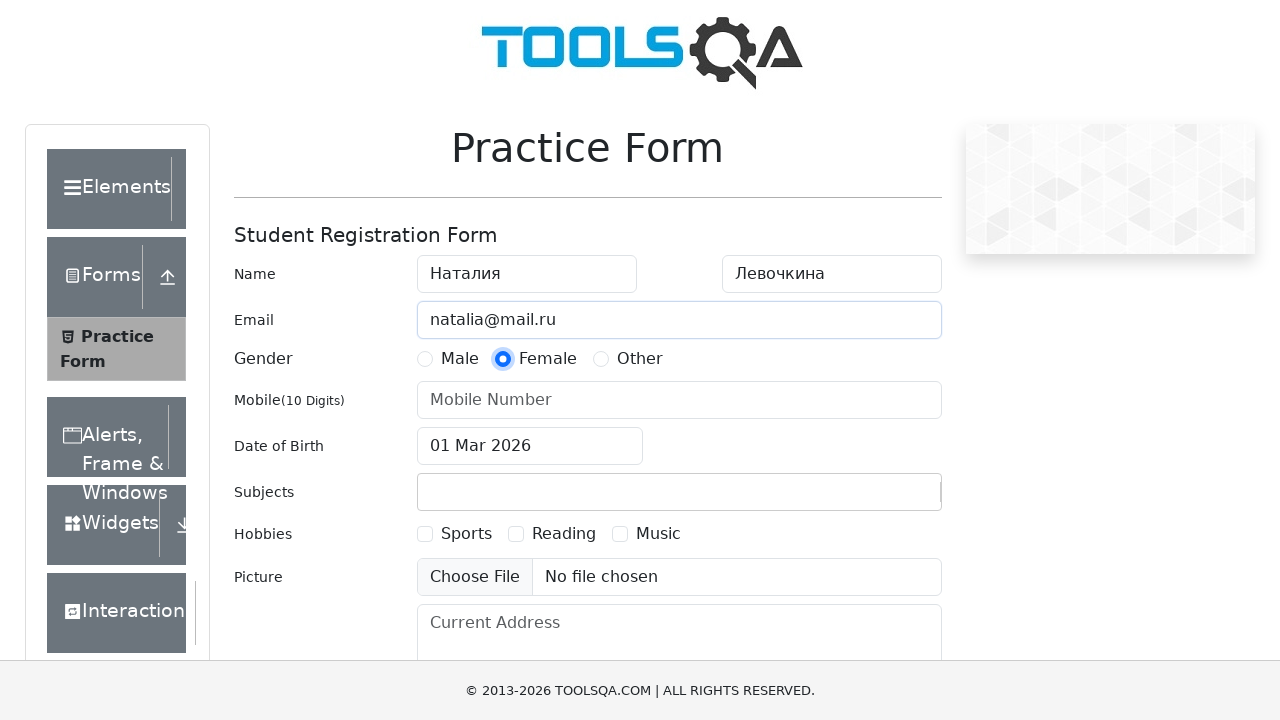

Filled phone number field with '7900123456' on #userNumber
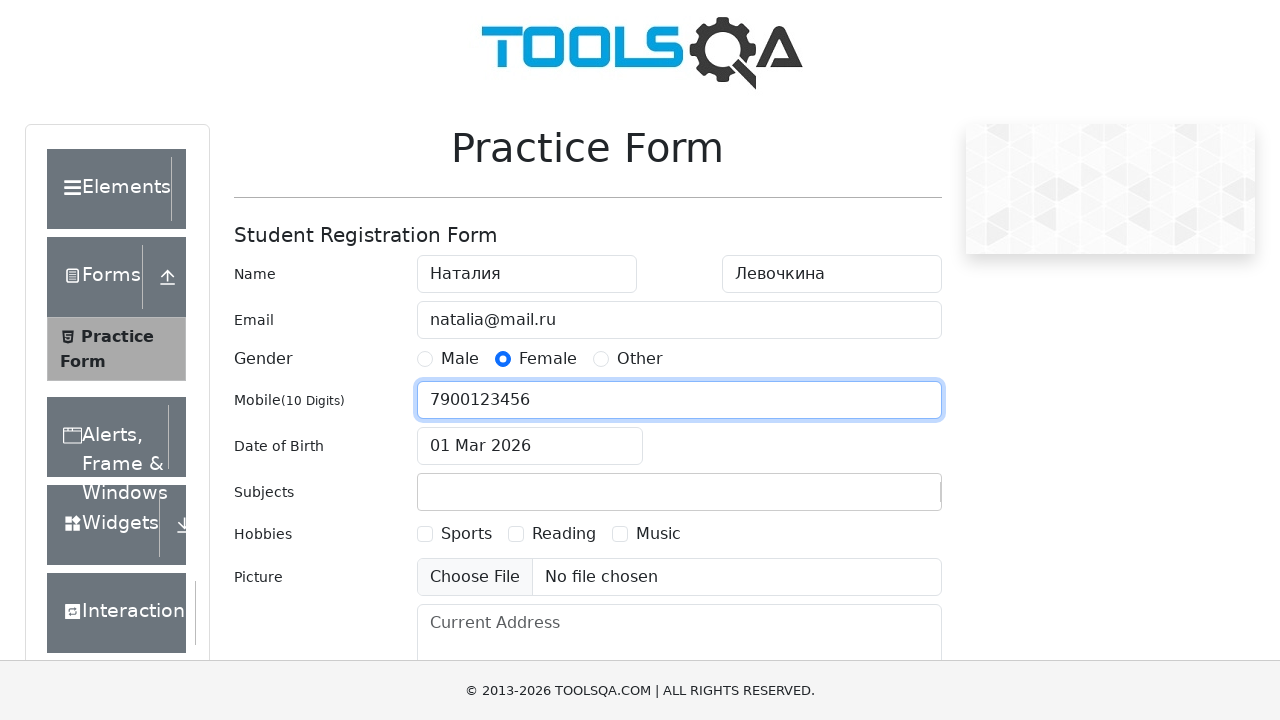

Clicked date of birth field to open date picker at (530, 446) on #dateOfBirthInput
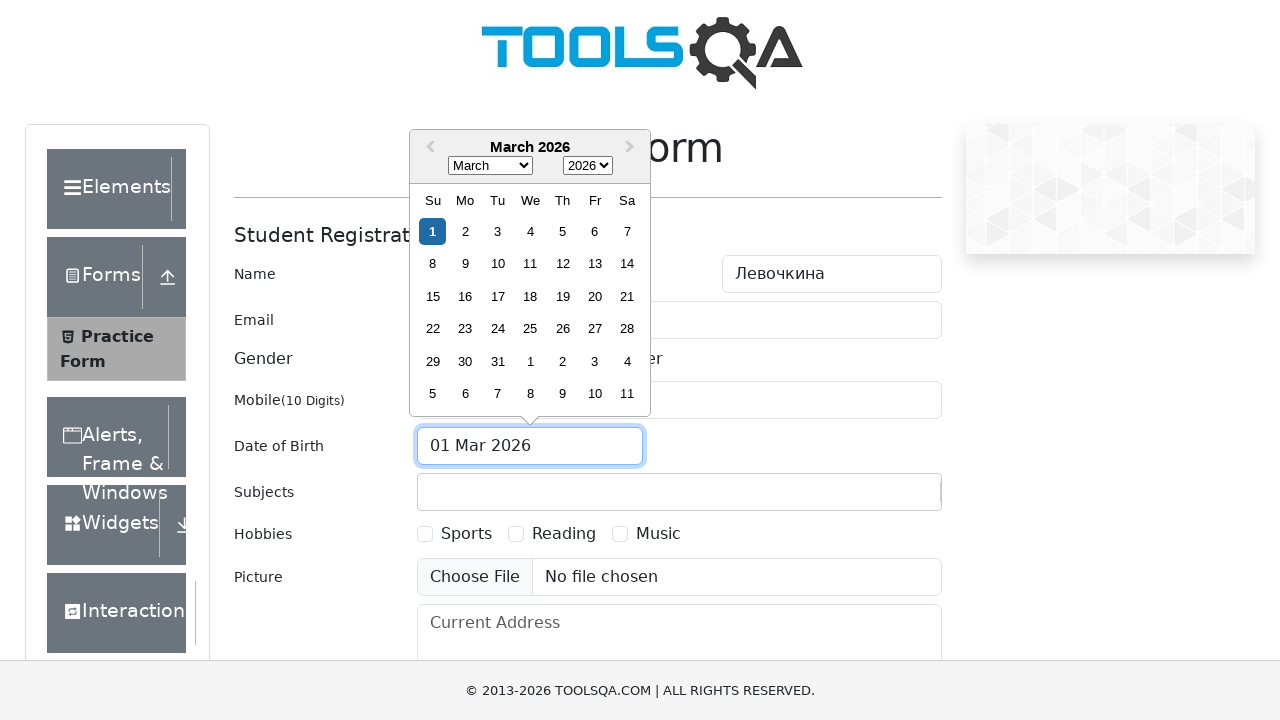

Selected January as birth month on .react-datepicker__month-select
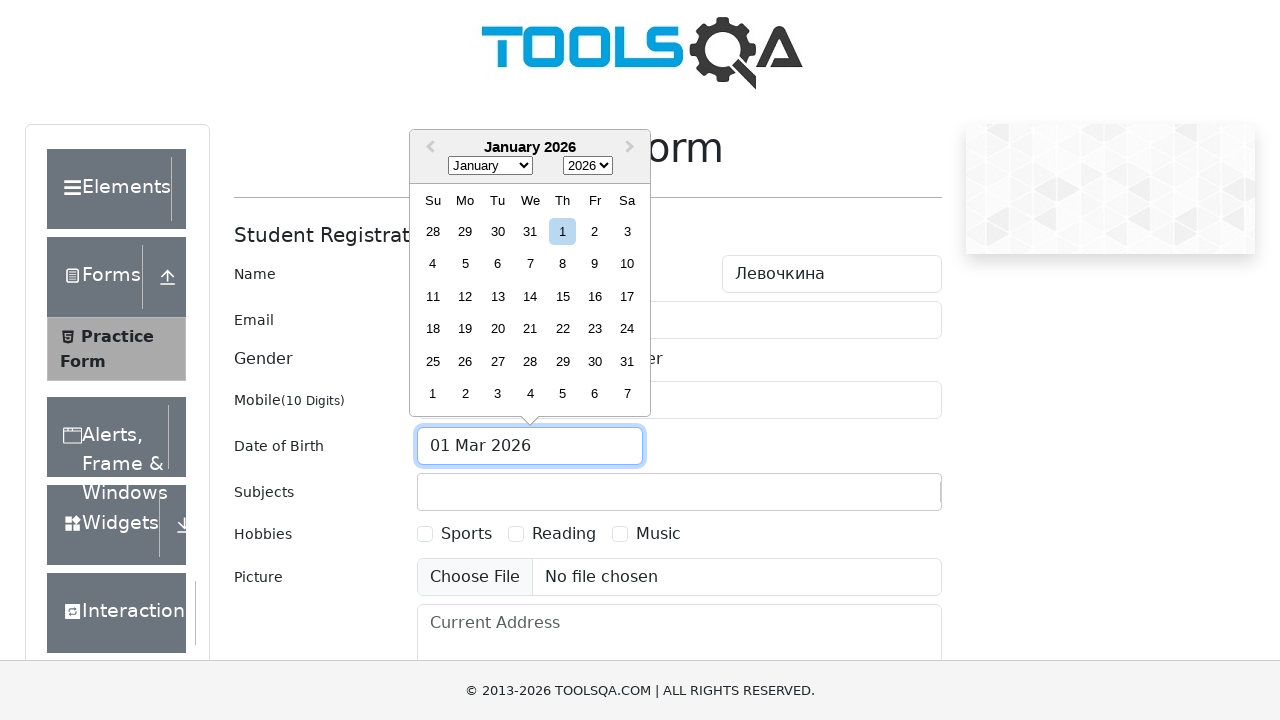

Selected 1990 as birth year on .react-datepicker__year-select
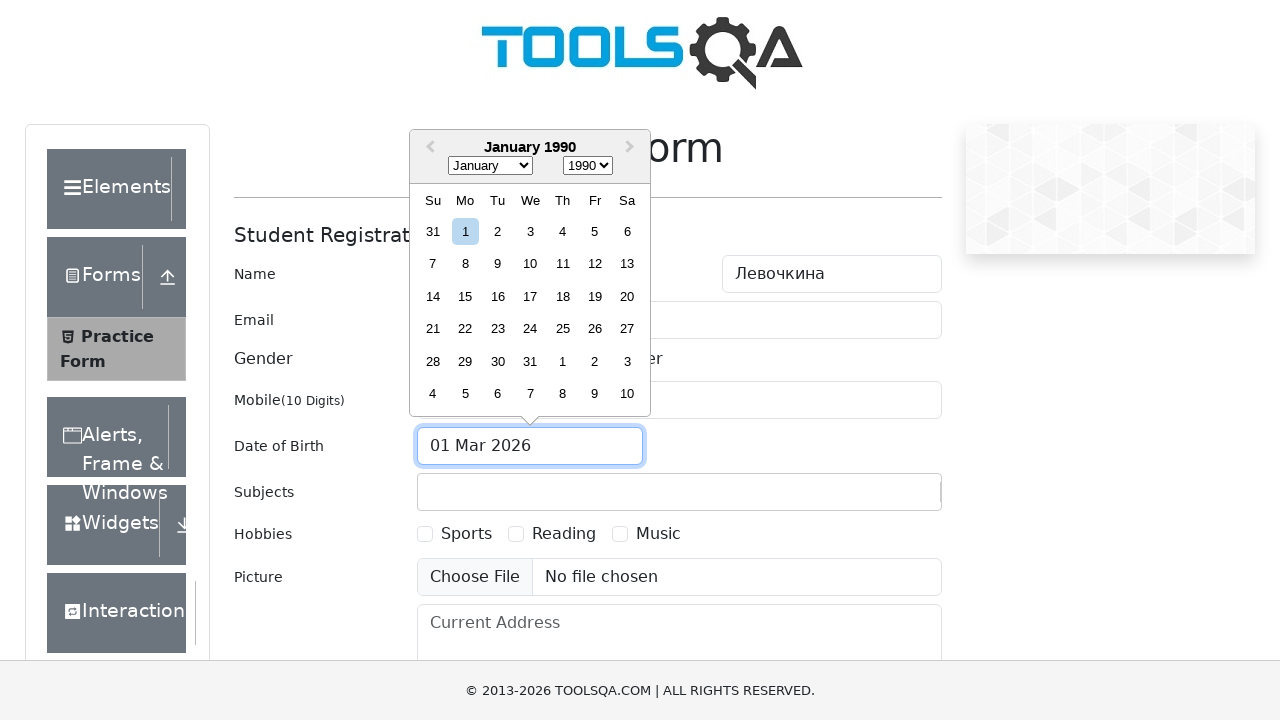

Selected 12th as day of birth at (595, 264) on .react-datepicker__day--012
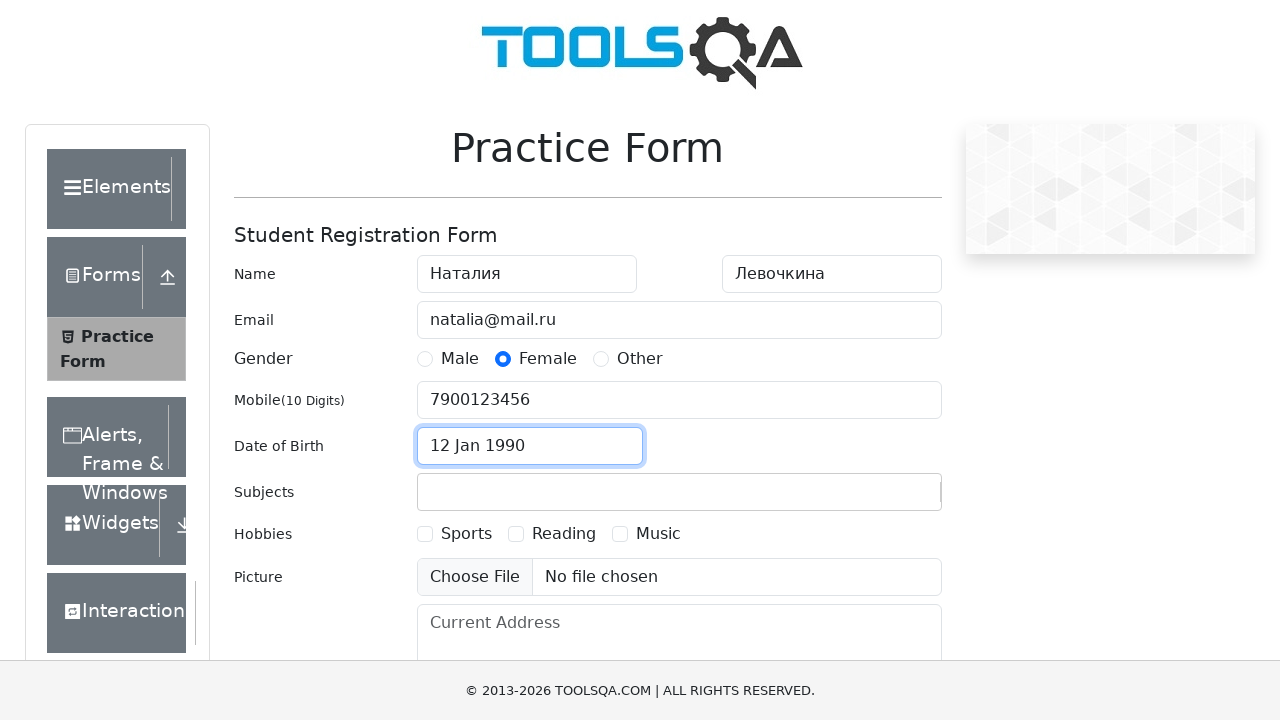

Selected Sports hobby checkbox at (466, 534) on label[for="hobbies-checkbox-1"]
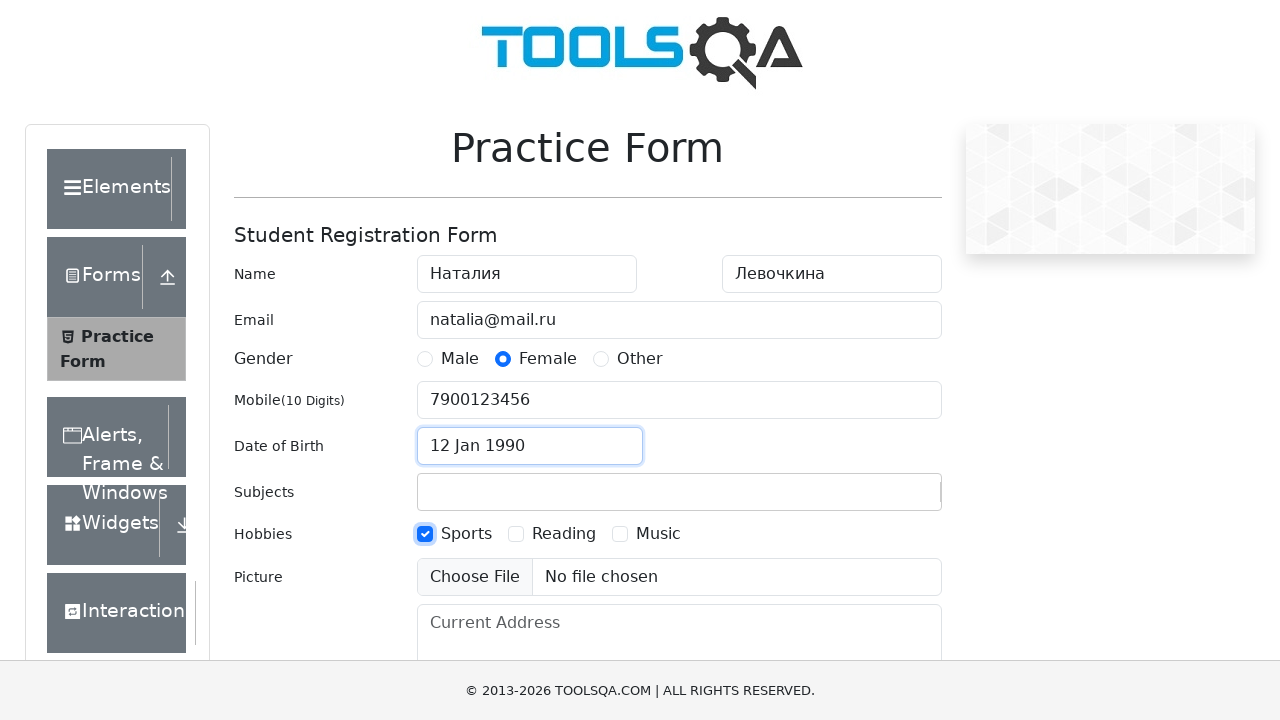

Filled current address field with 'Москва, улица Московская, дом 56' on #currentAddress
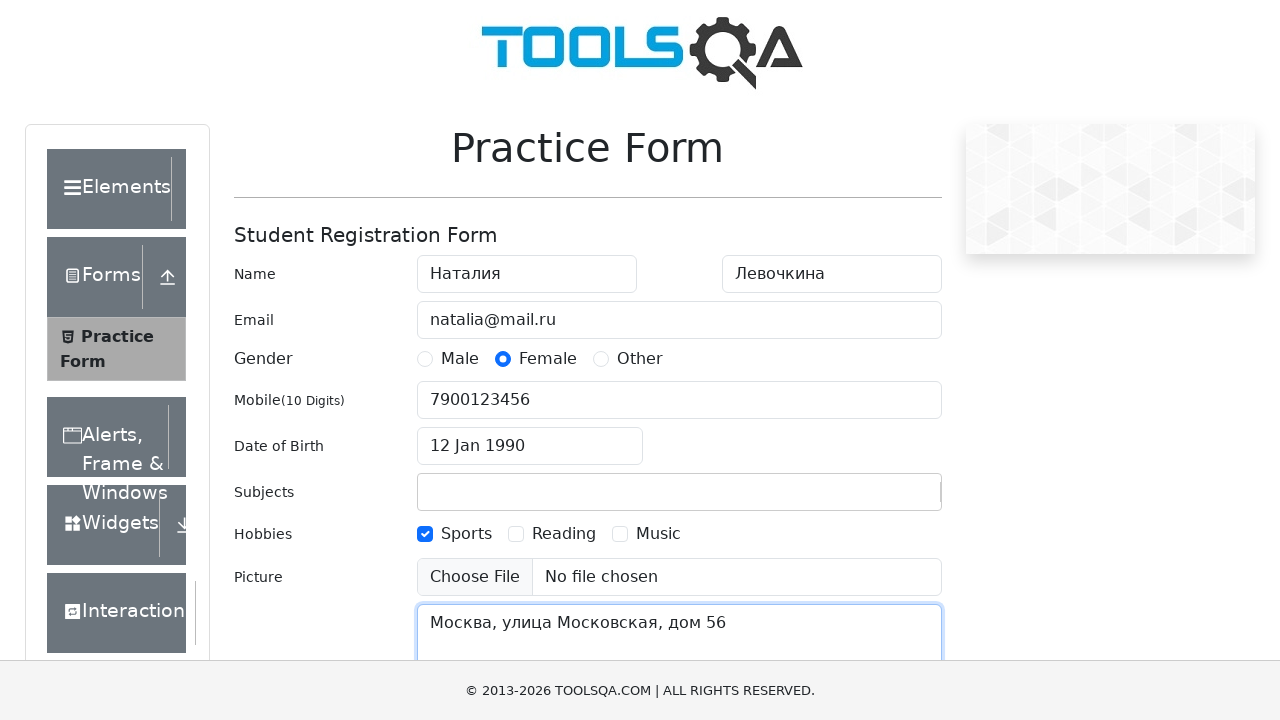

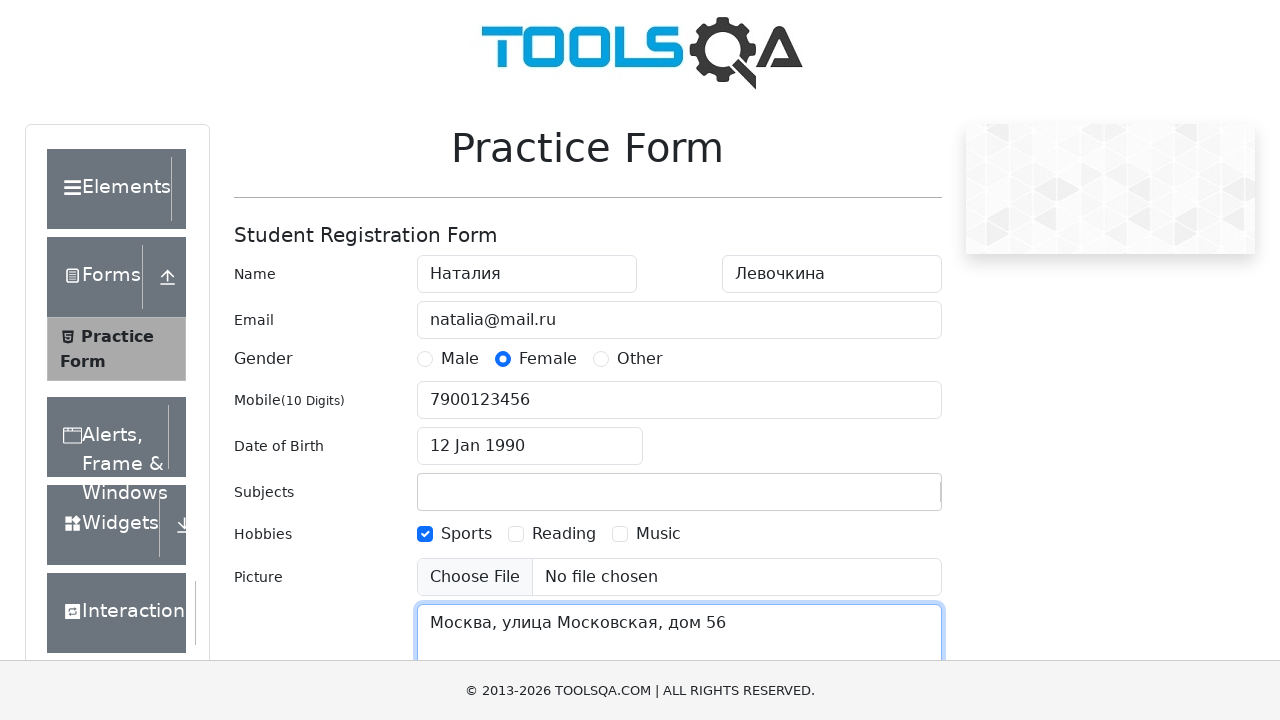